Navigates to the Applitools Visual Grid test page and verifies that key elements are present on the page

Starting URL: https://applitools.github.io/demo/TestPages/VisualGridTestPage/index.html

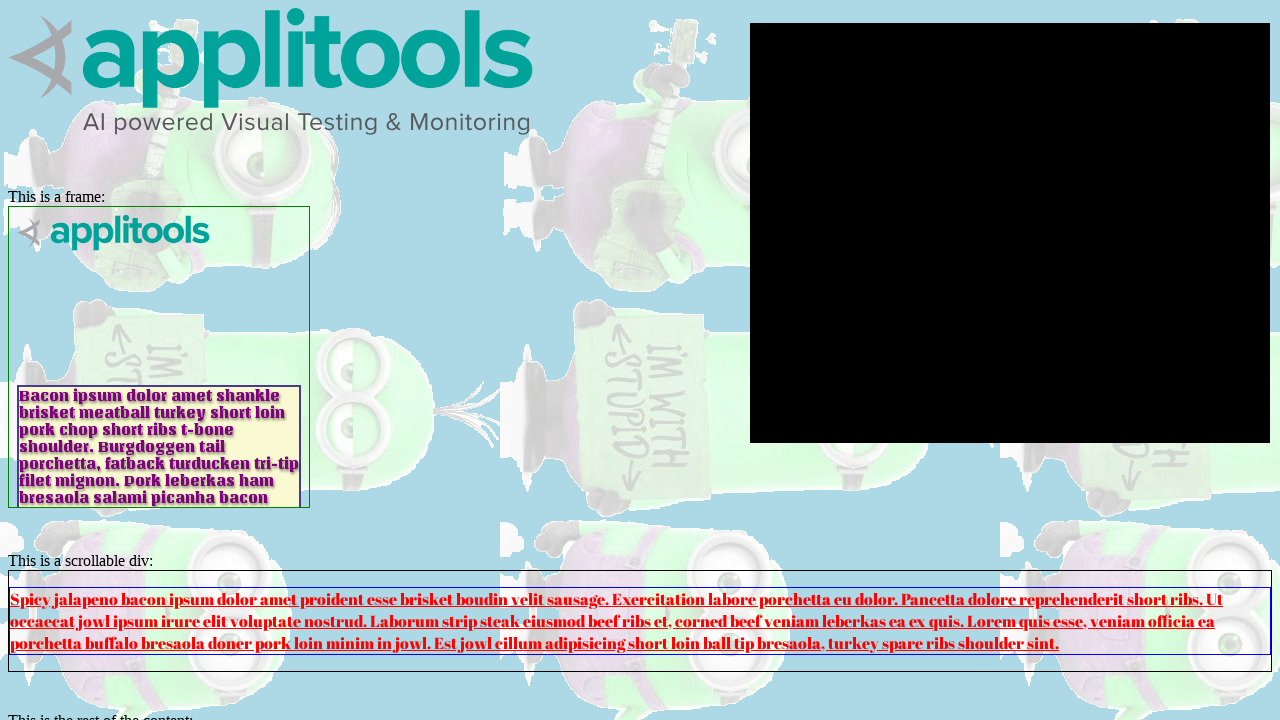

Navigated to Applitools Visual Grid test page
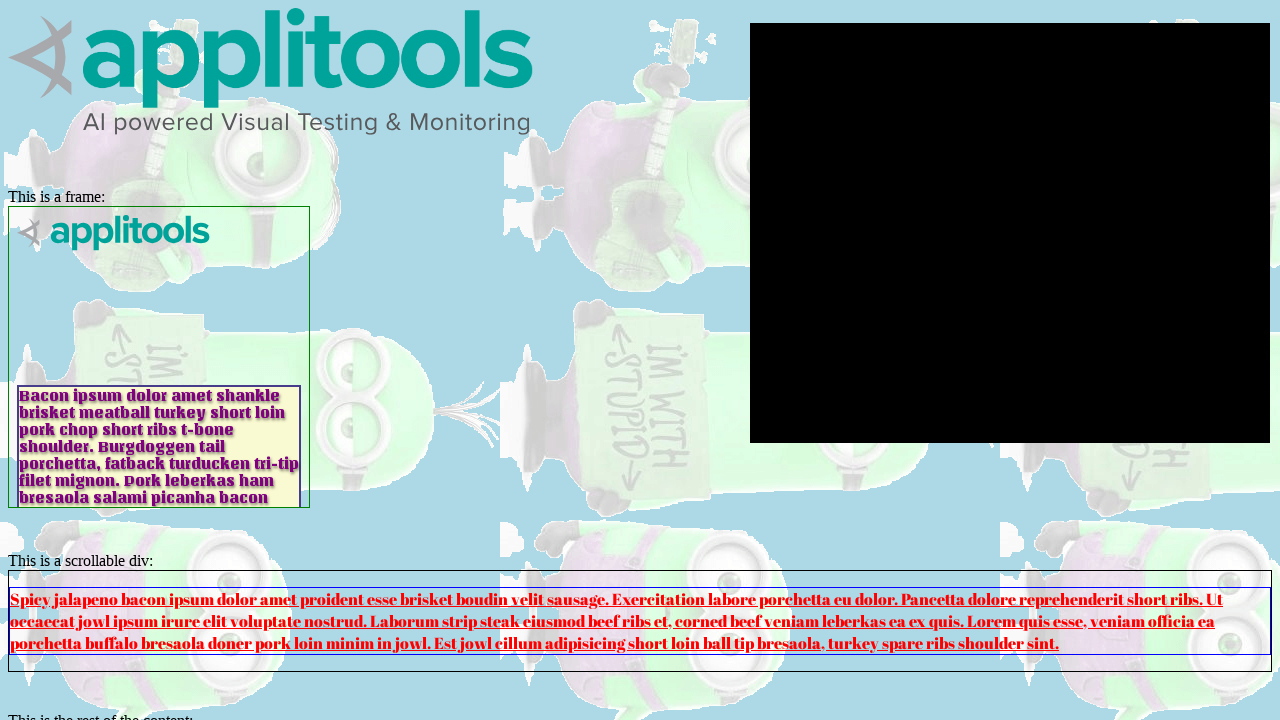

Scroll element #scroll1 is now visible on the page
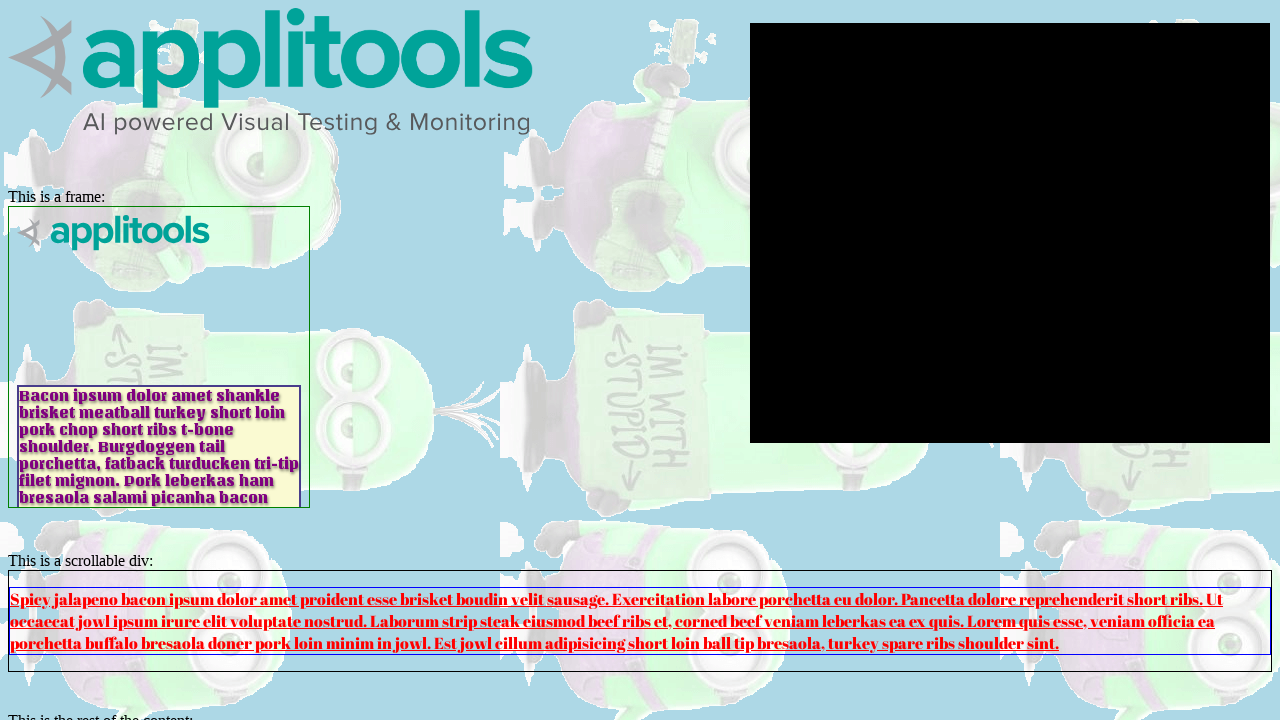

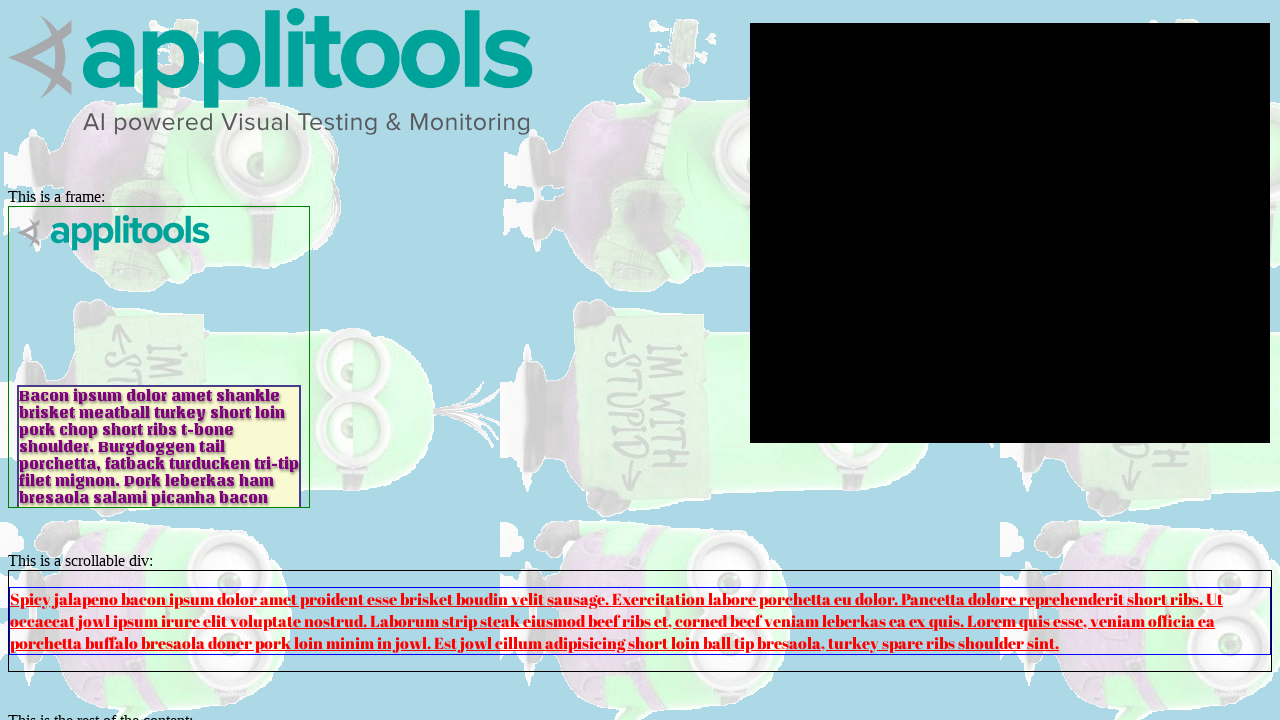